Tests interaction with a static HTML table by navigating to a test automation practice page, locating the BookTable, and verifying the table structure (rows and columns) is present and accessible.

Starting URL: https://testautomationpractice.blogspot.com/

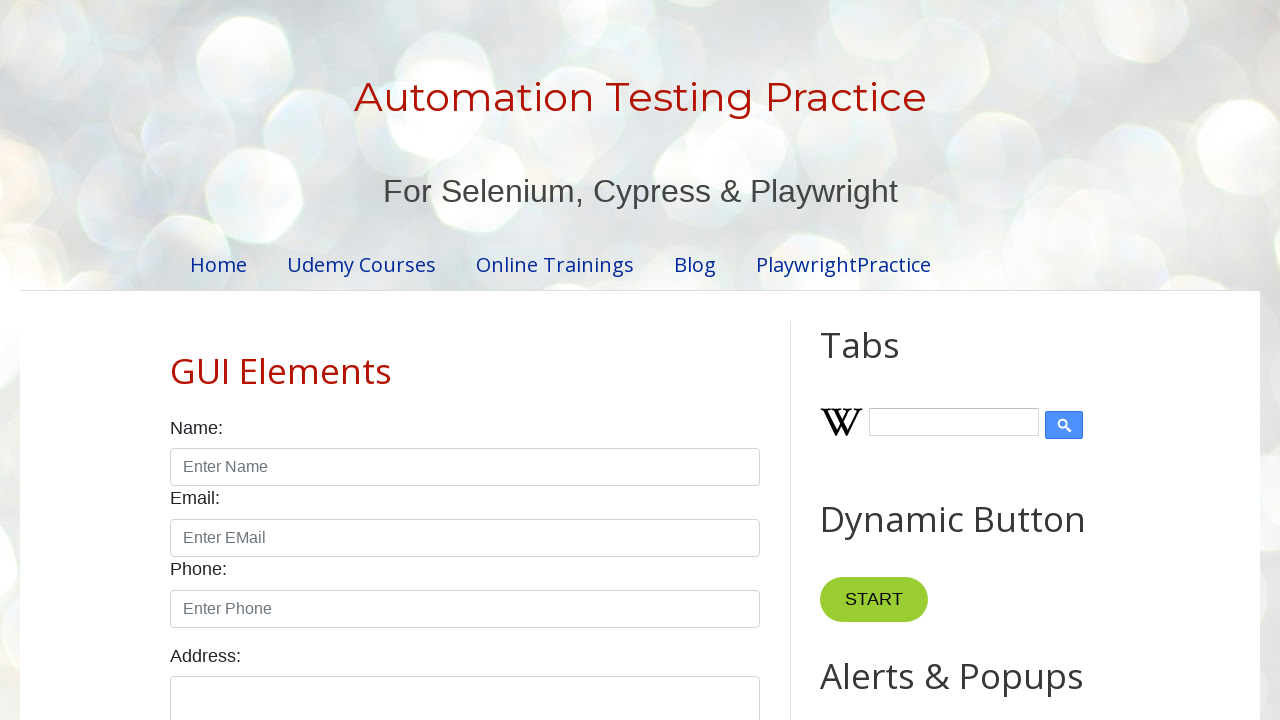

Set viewport size to 1920x1080
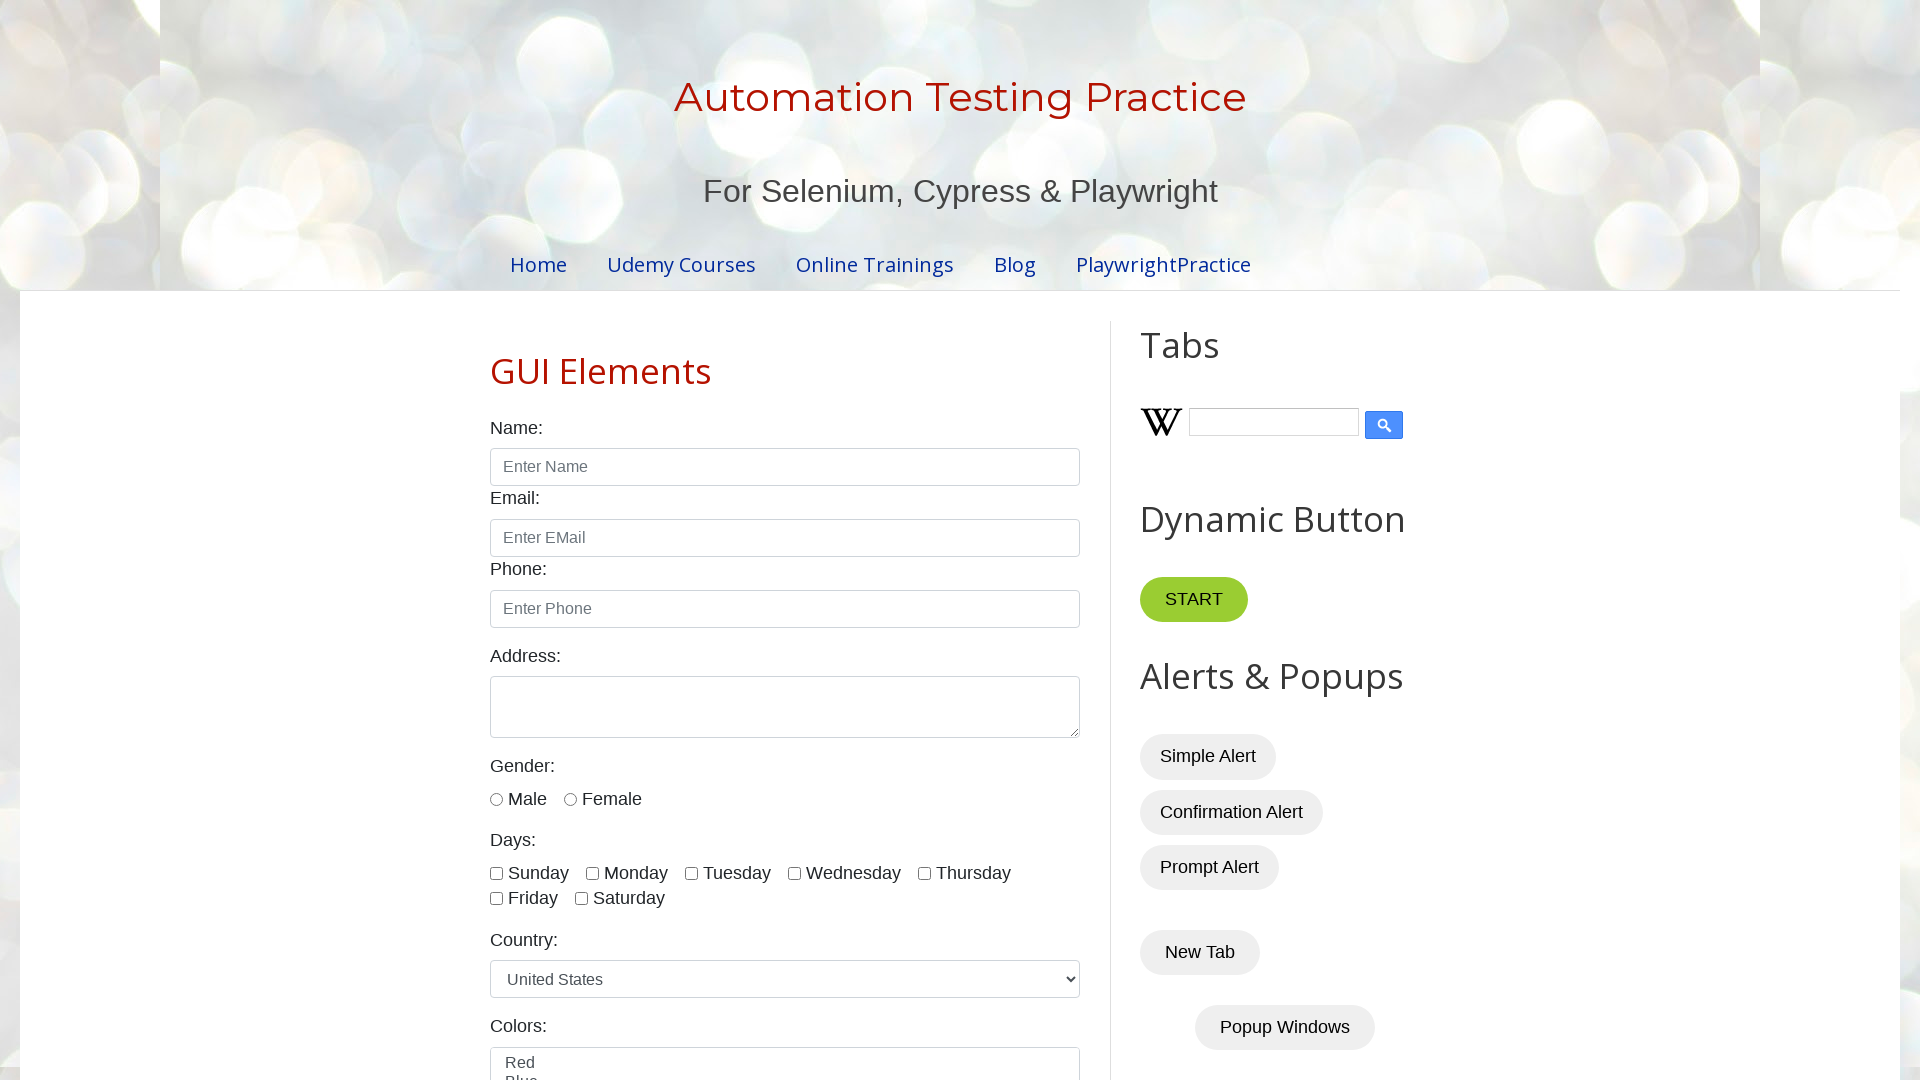

BookTable element loaded and is present
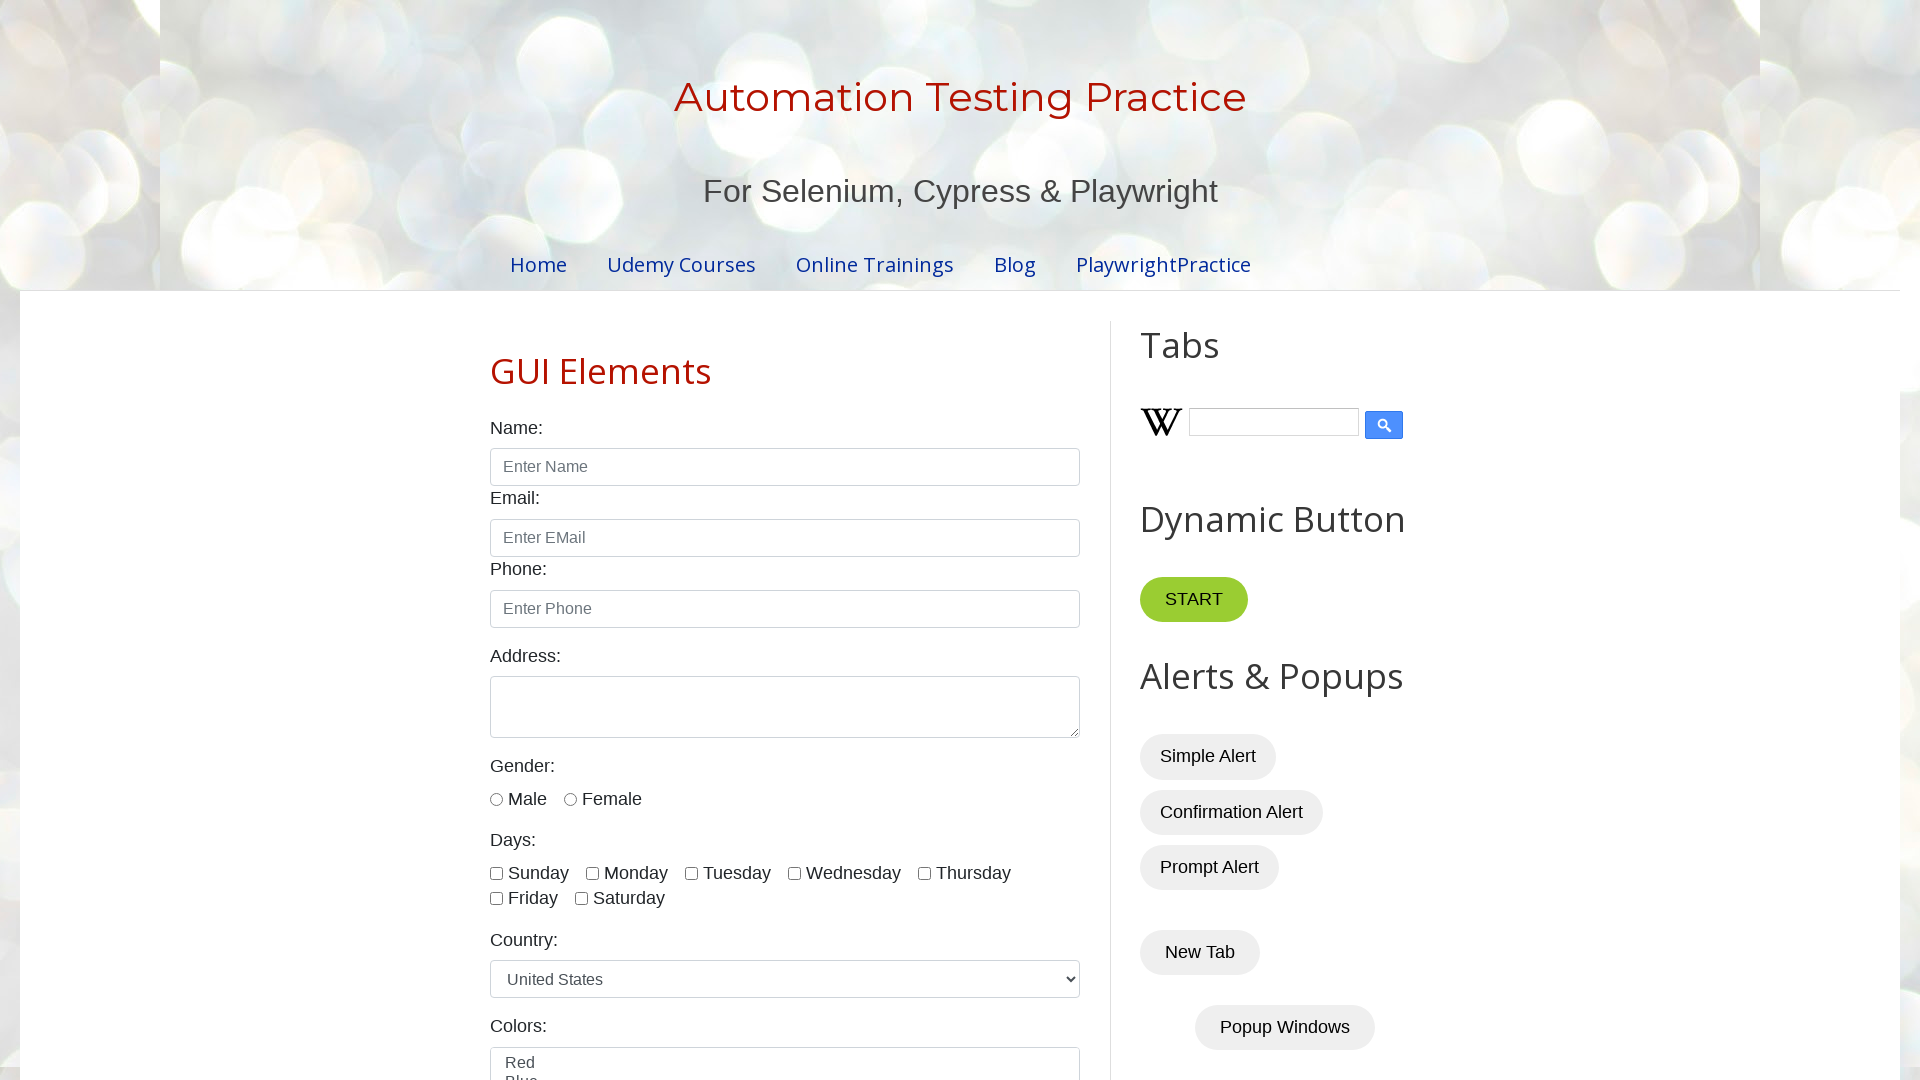

First table row is present and visible
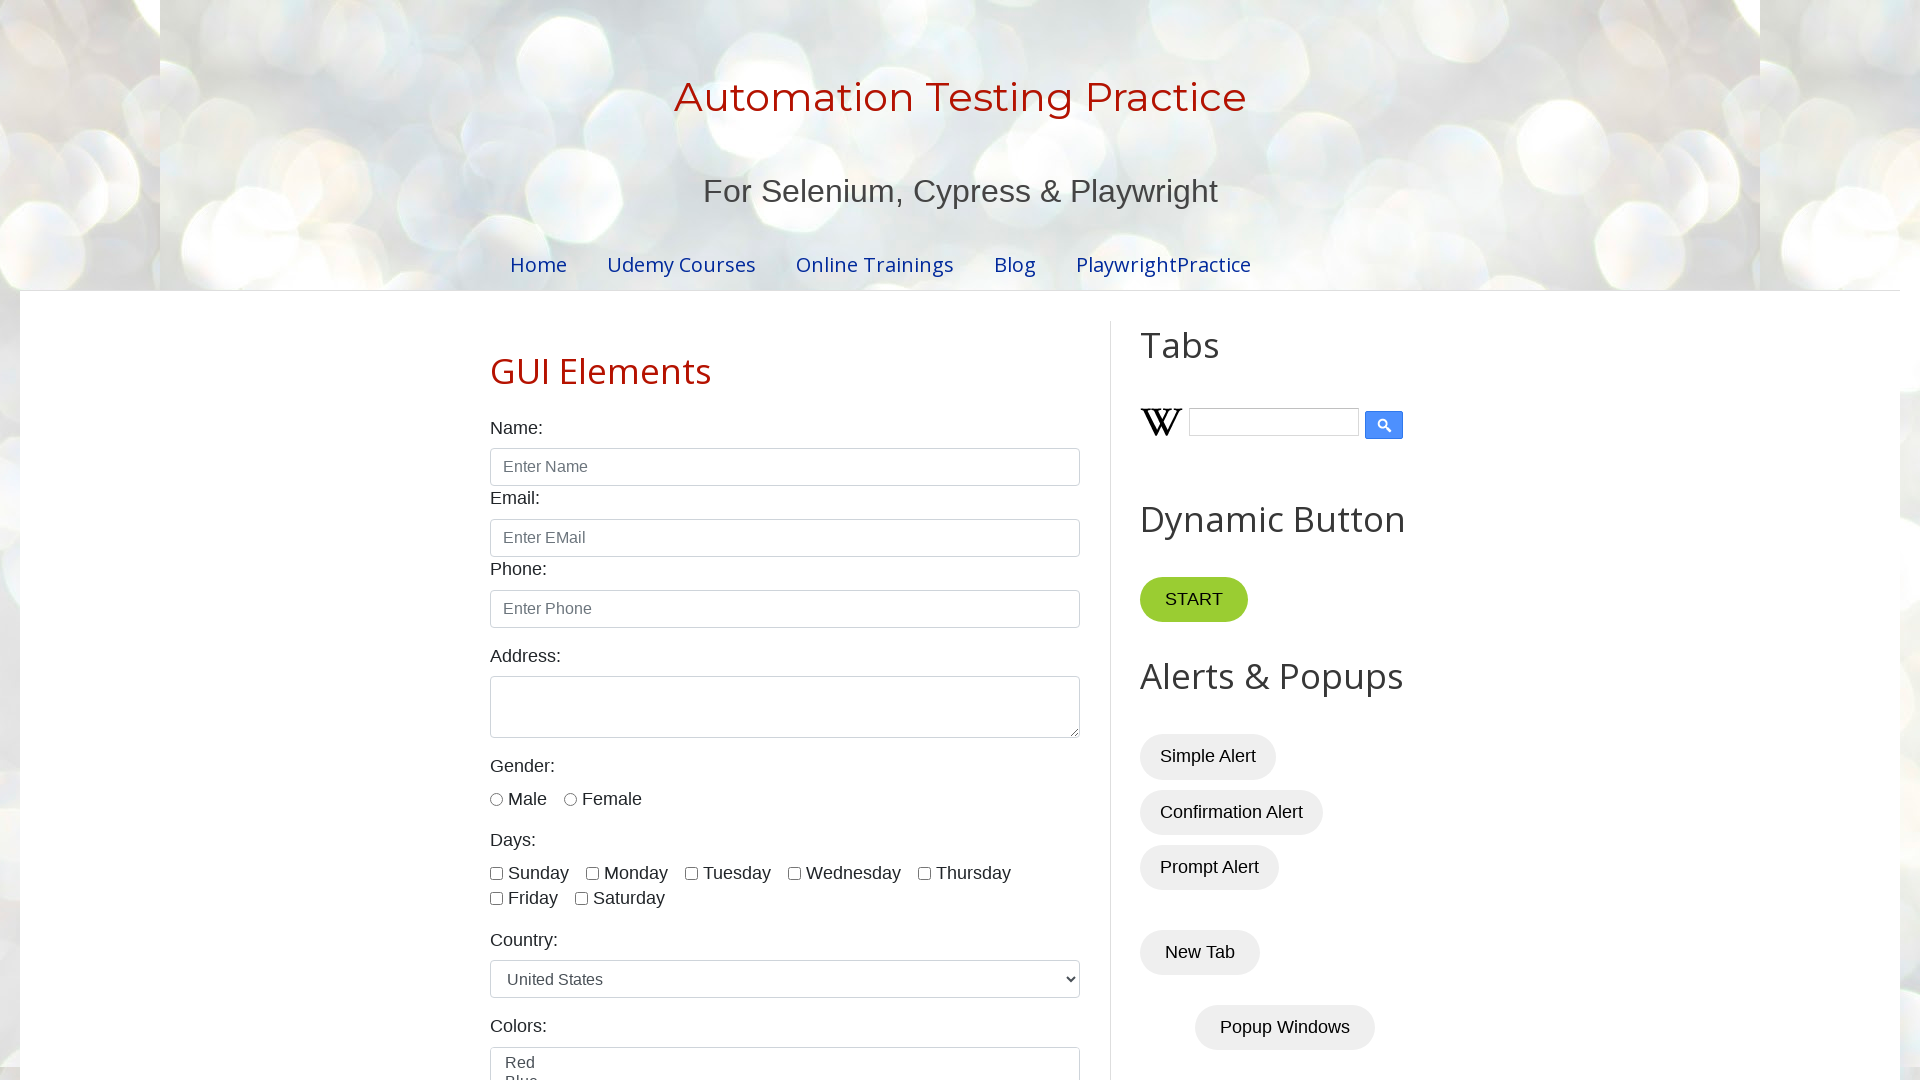

First table header is present and visible
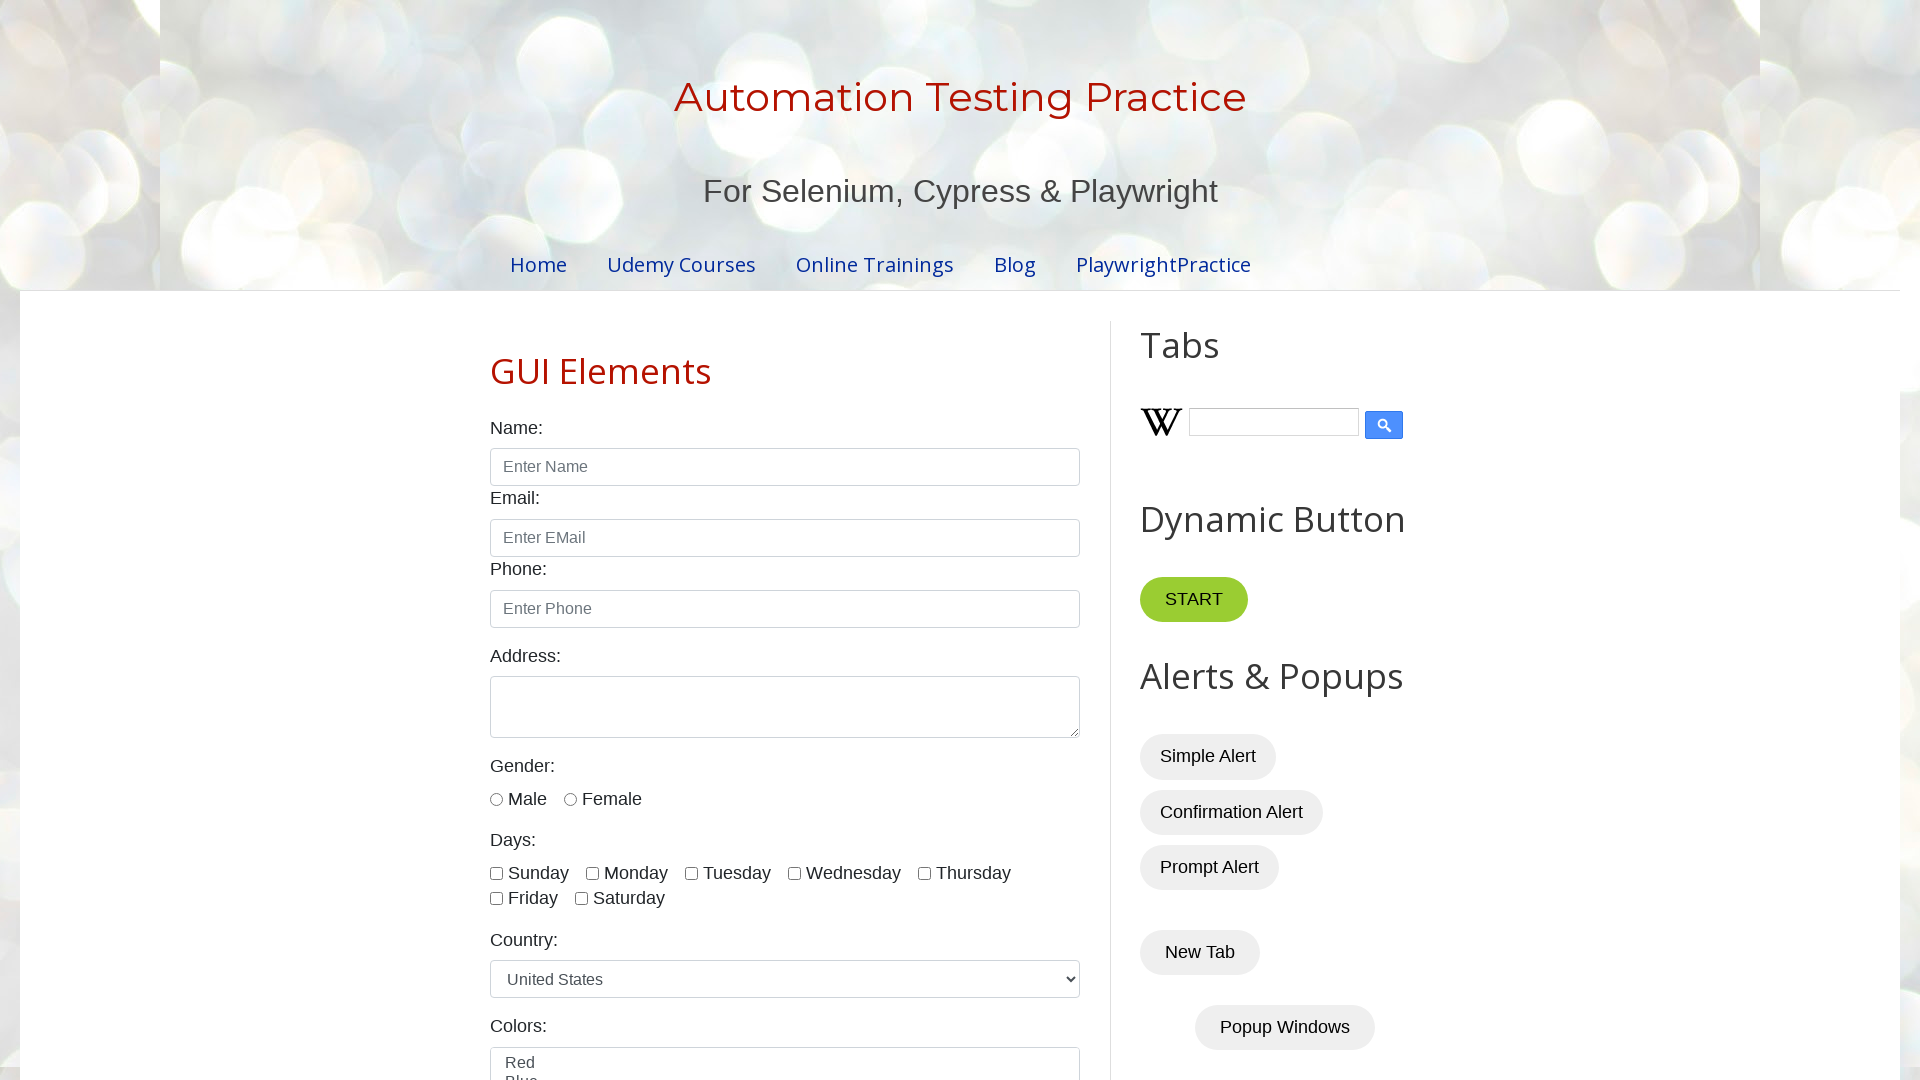

Clicked on the first book name in the table at (610, 540) on xpath=//table[@name='BookTable']//tr[2]//td[1]
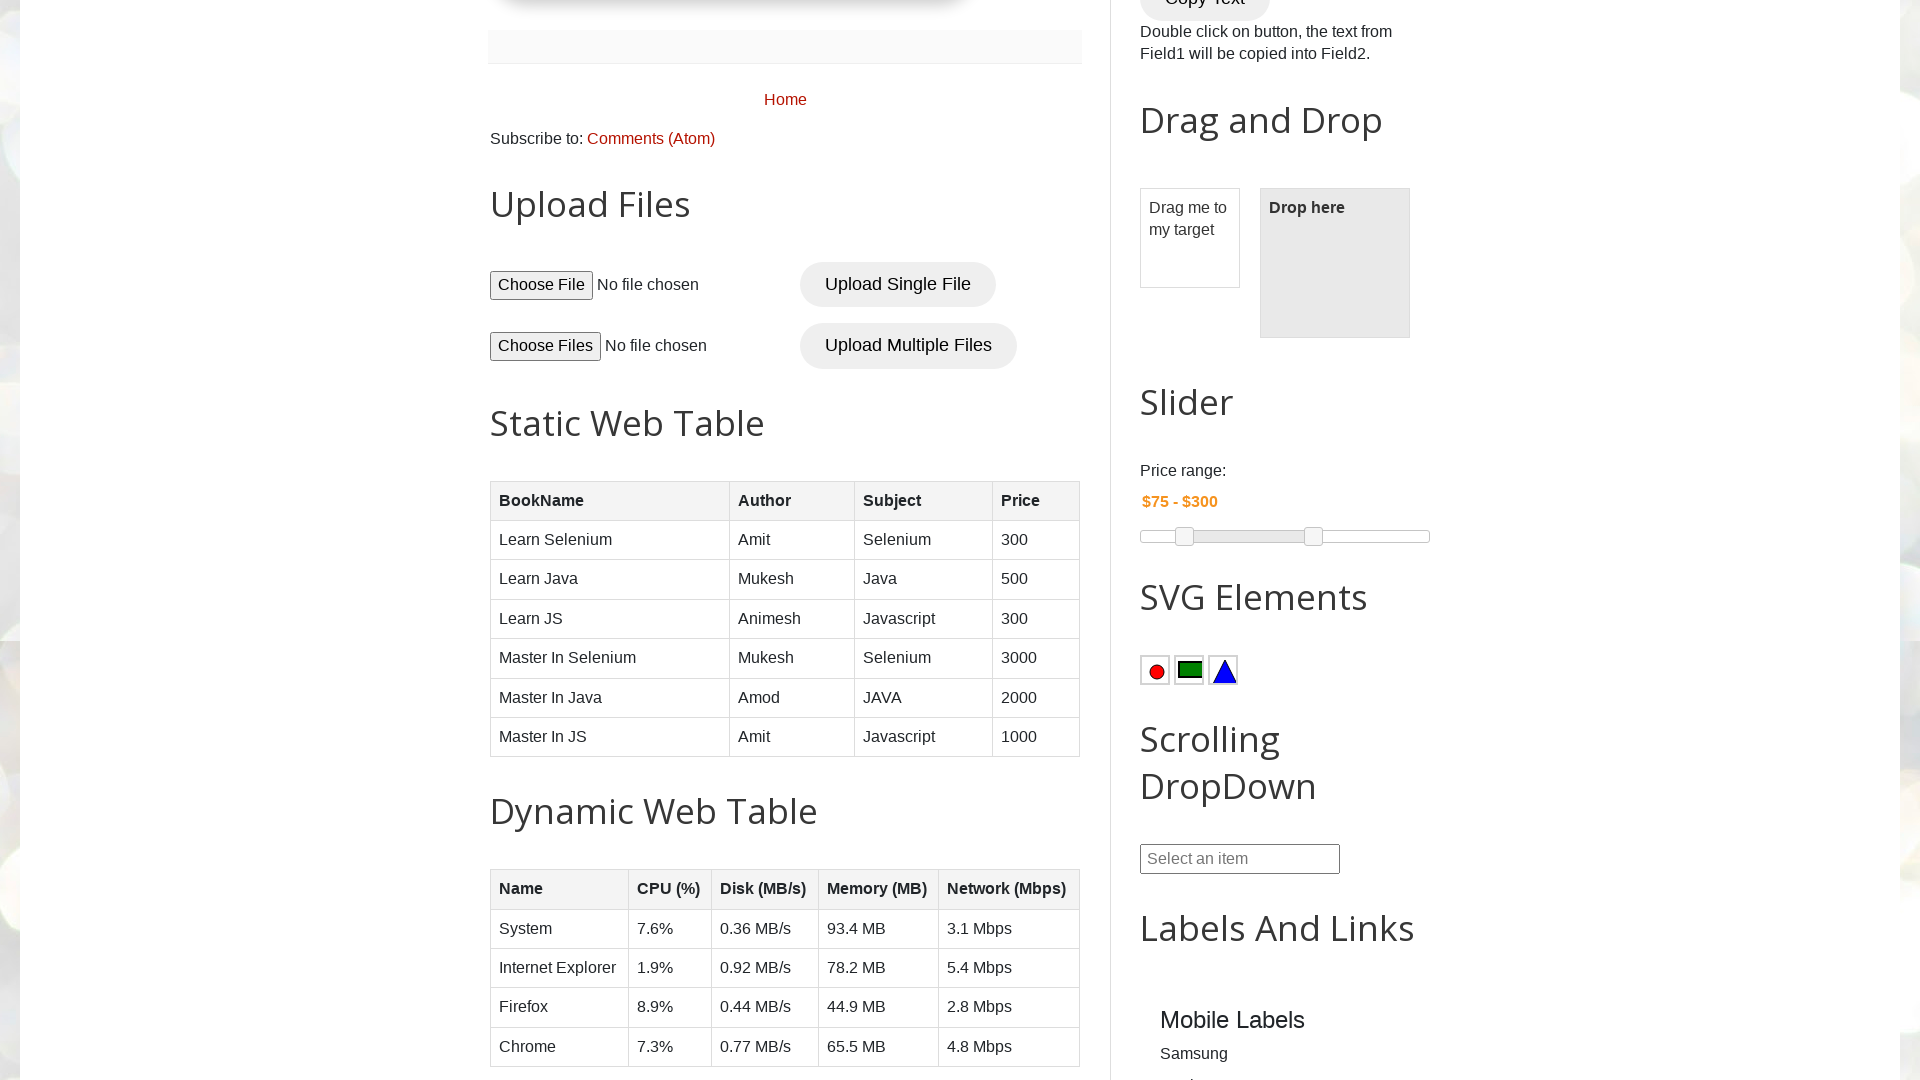

Price column cell in first data row is present and visible
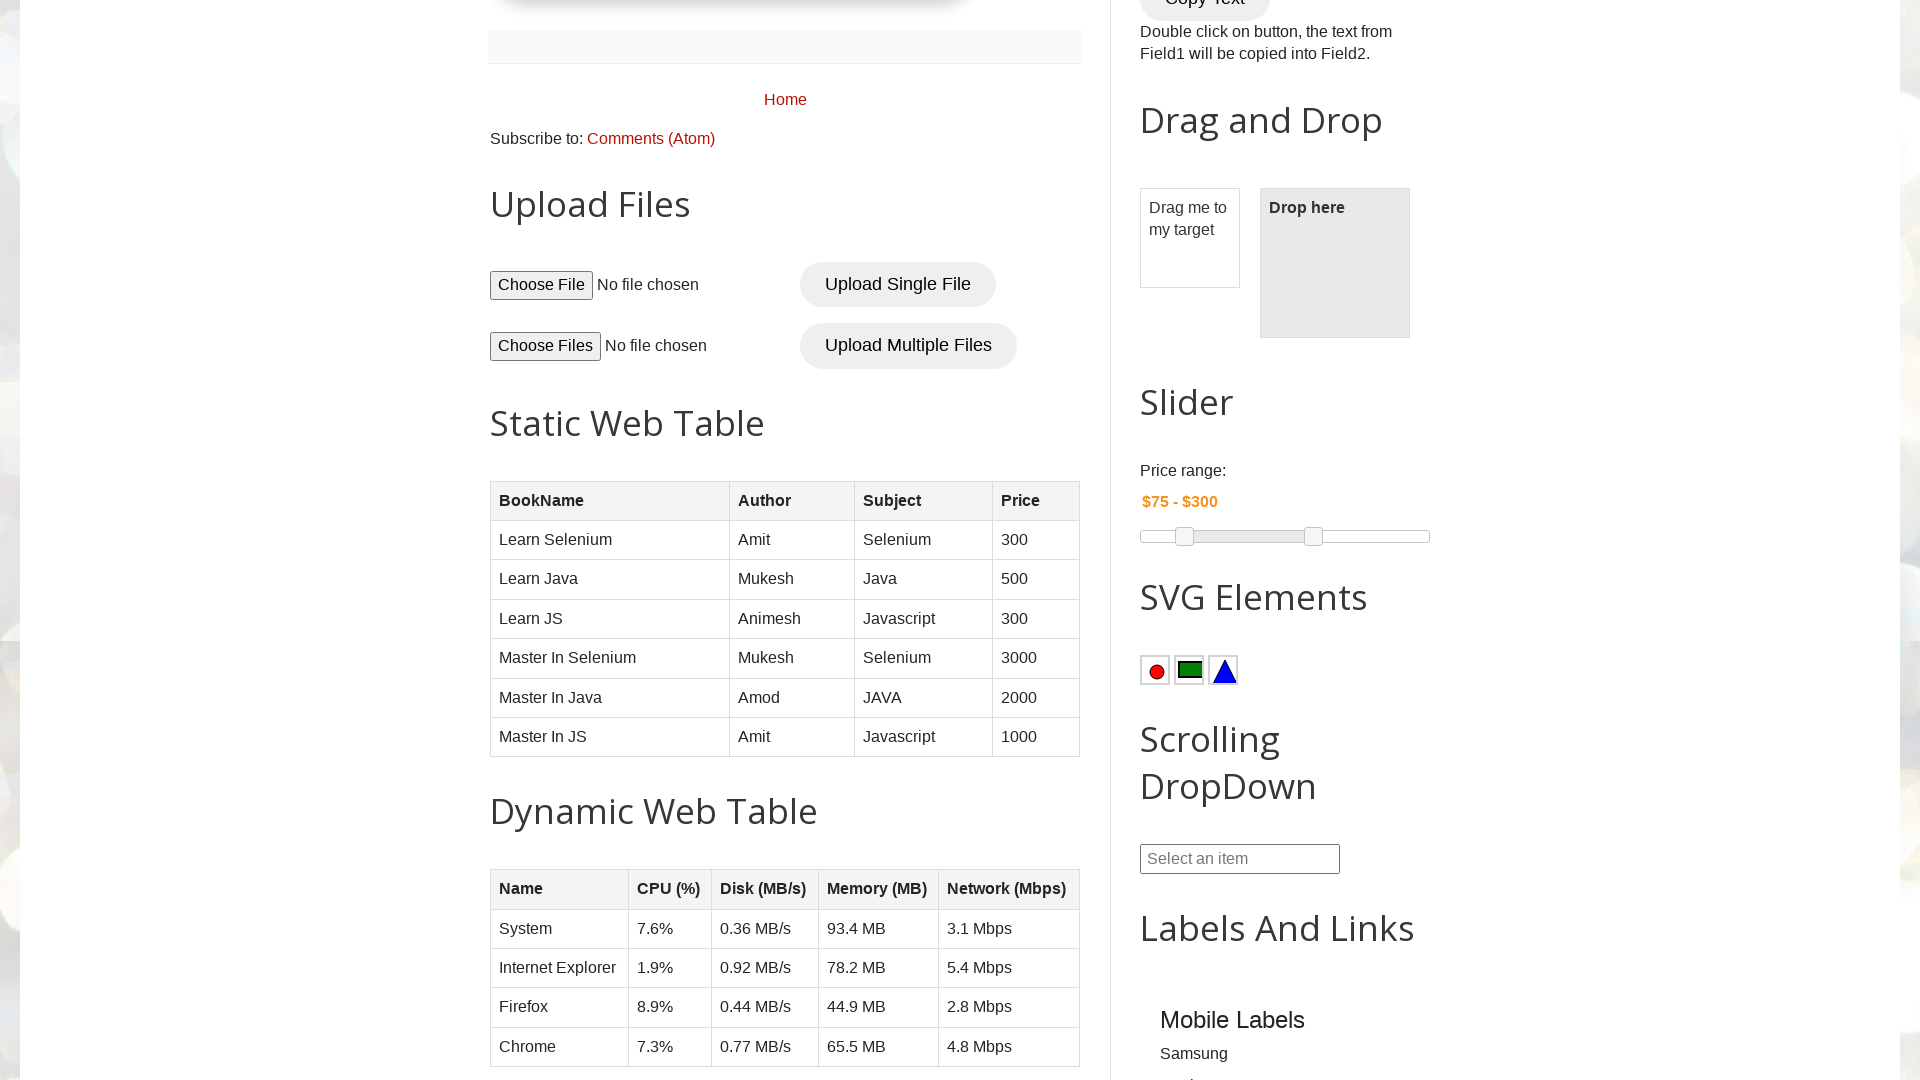

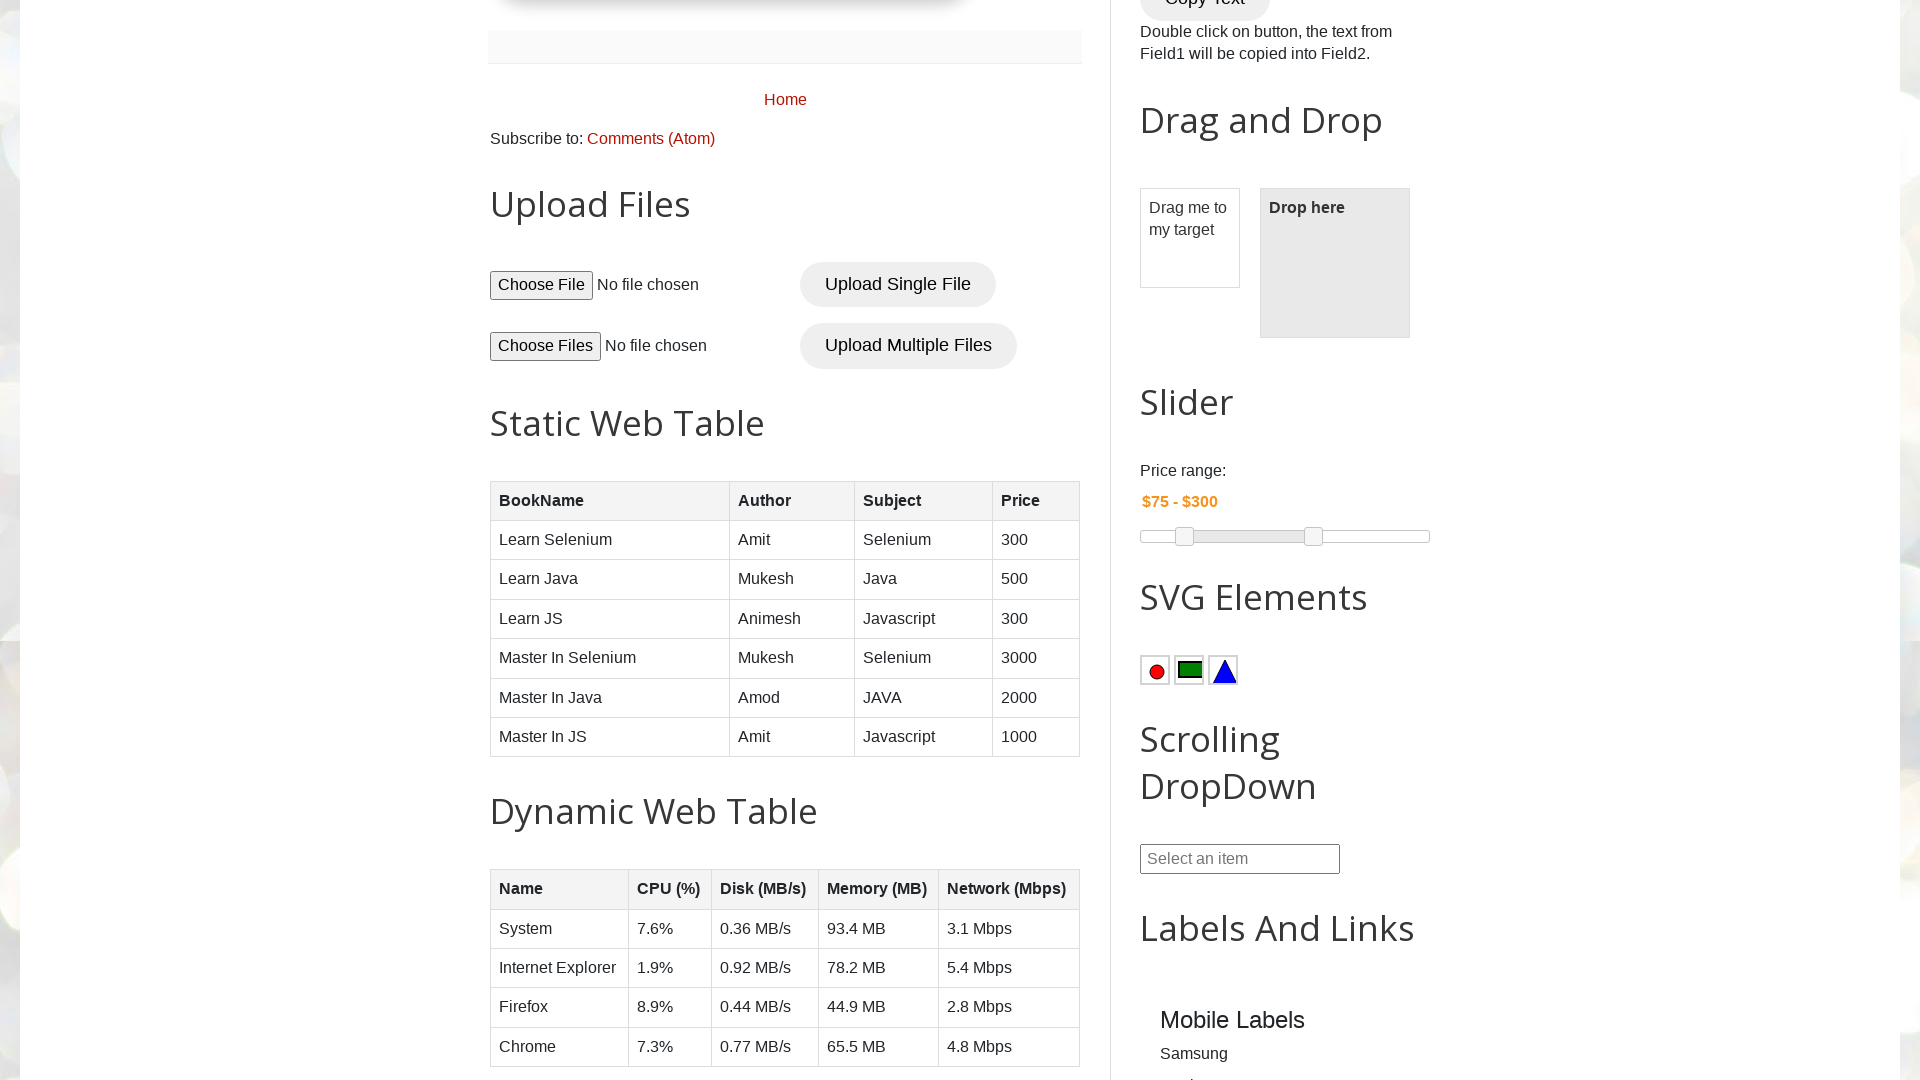